Tests that todo data persists after page reload

Starting URL: https://demo.playwright.dev/todomvc

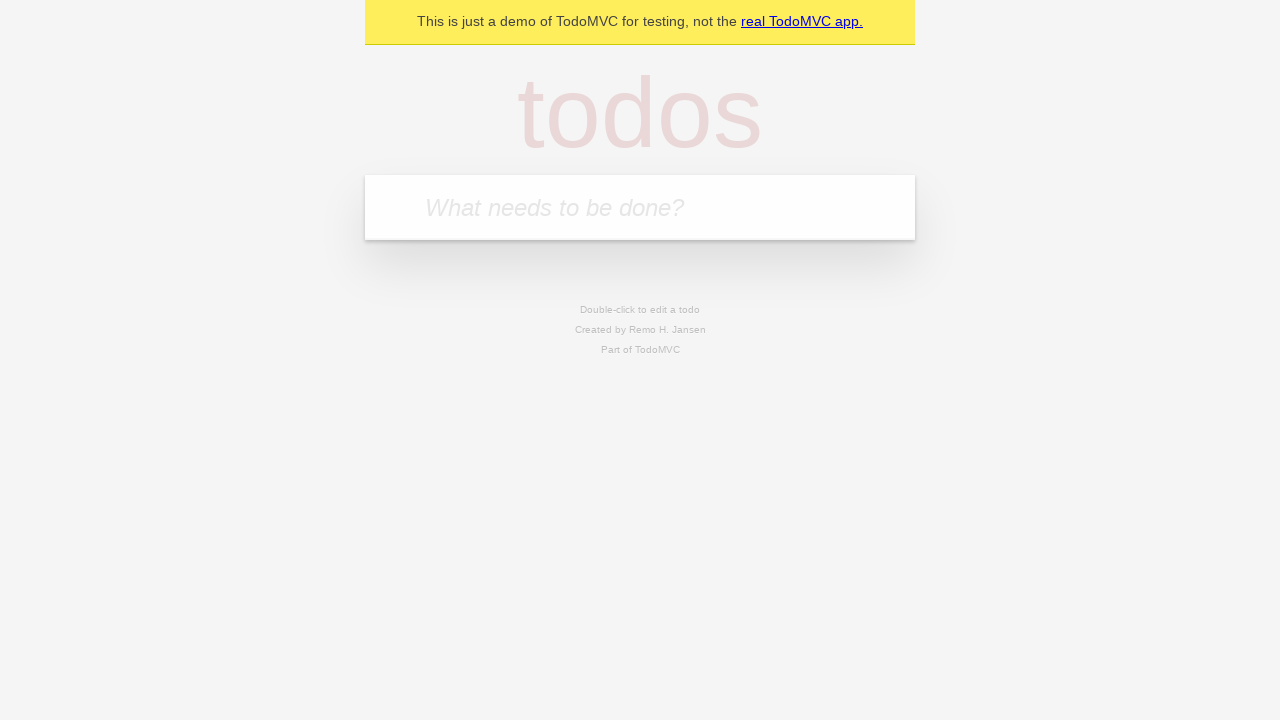

Located the 'What needs to be done?' input field
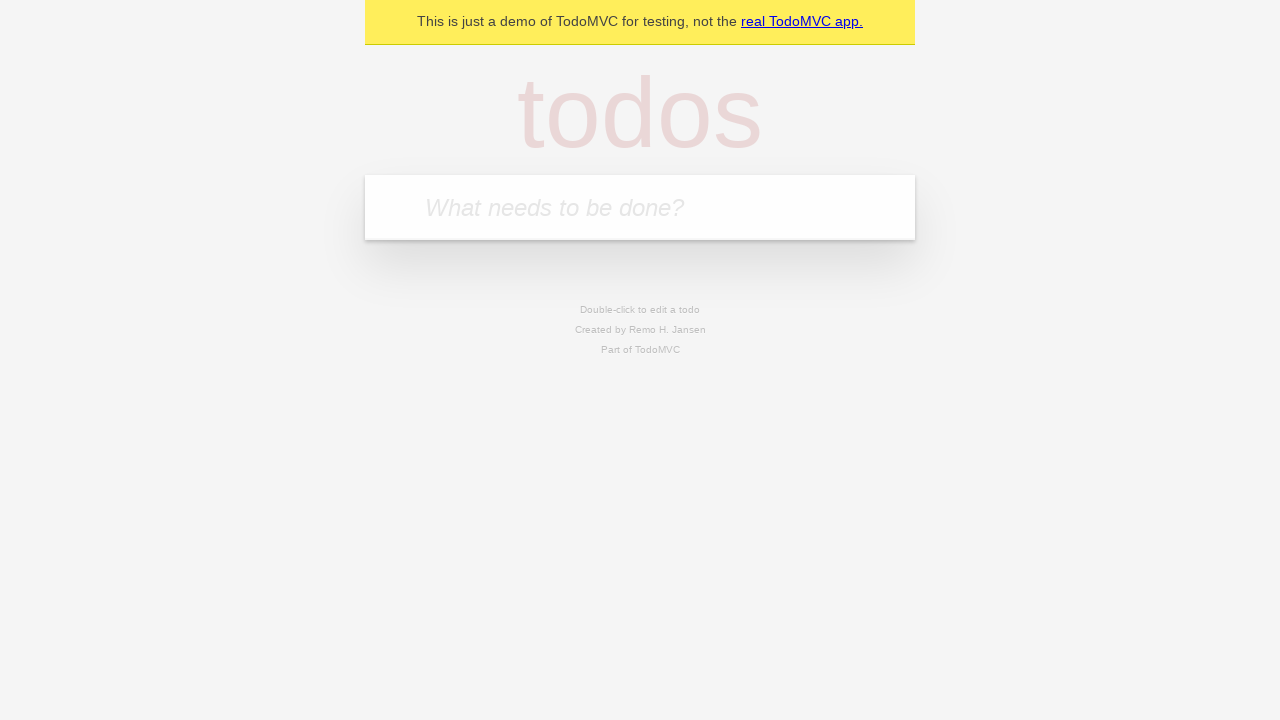

Filled first todo with 'buy some cheese' on internal:attr=[placeholder="What needs to be done?"i]
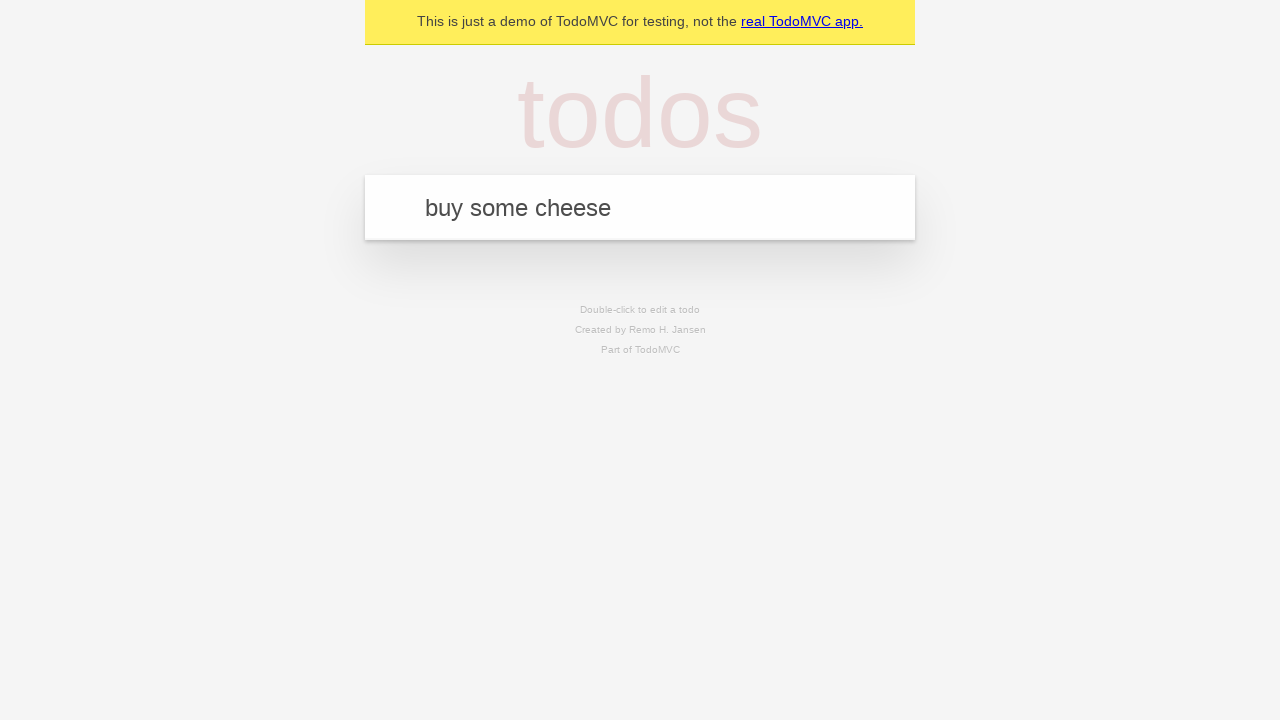

Pressed Enter to create first todo on internal:attr=[placeholder="What needs to be done?"i]
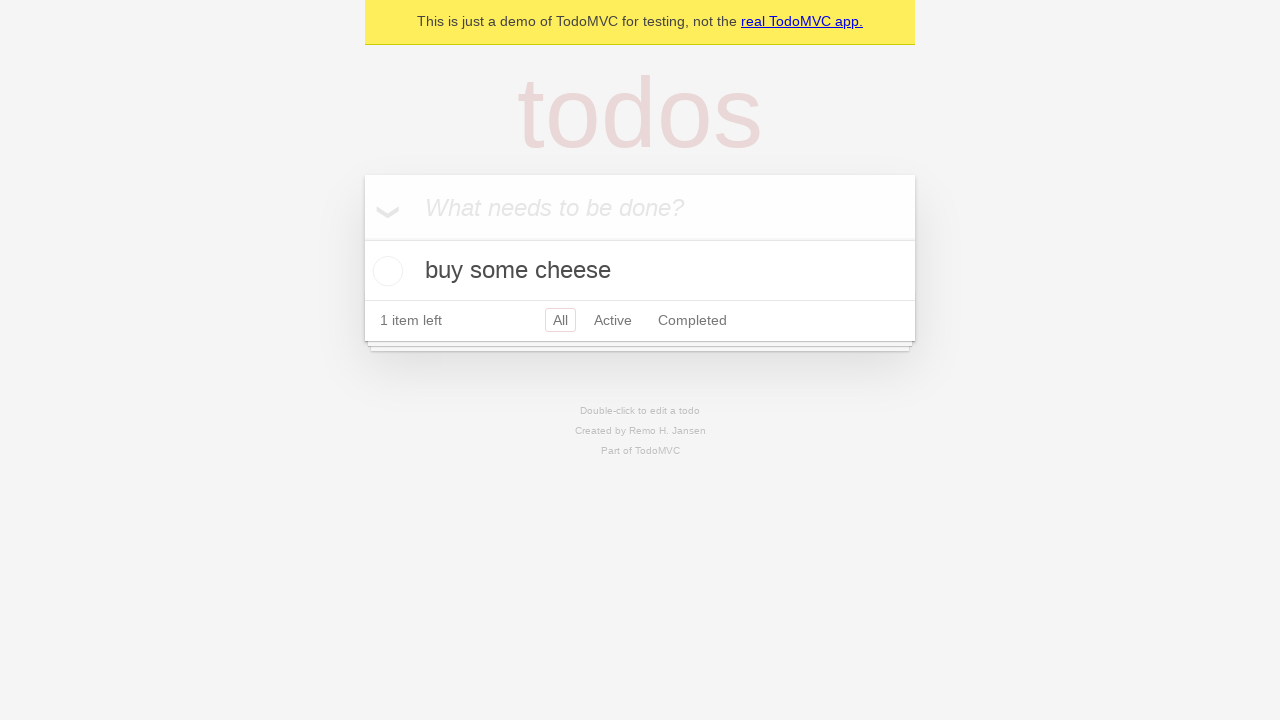

Filled second todo with 'feed the cat' on internal:attr=[placeholder="What needs to be done?"i]
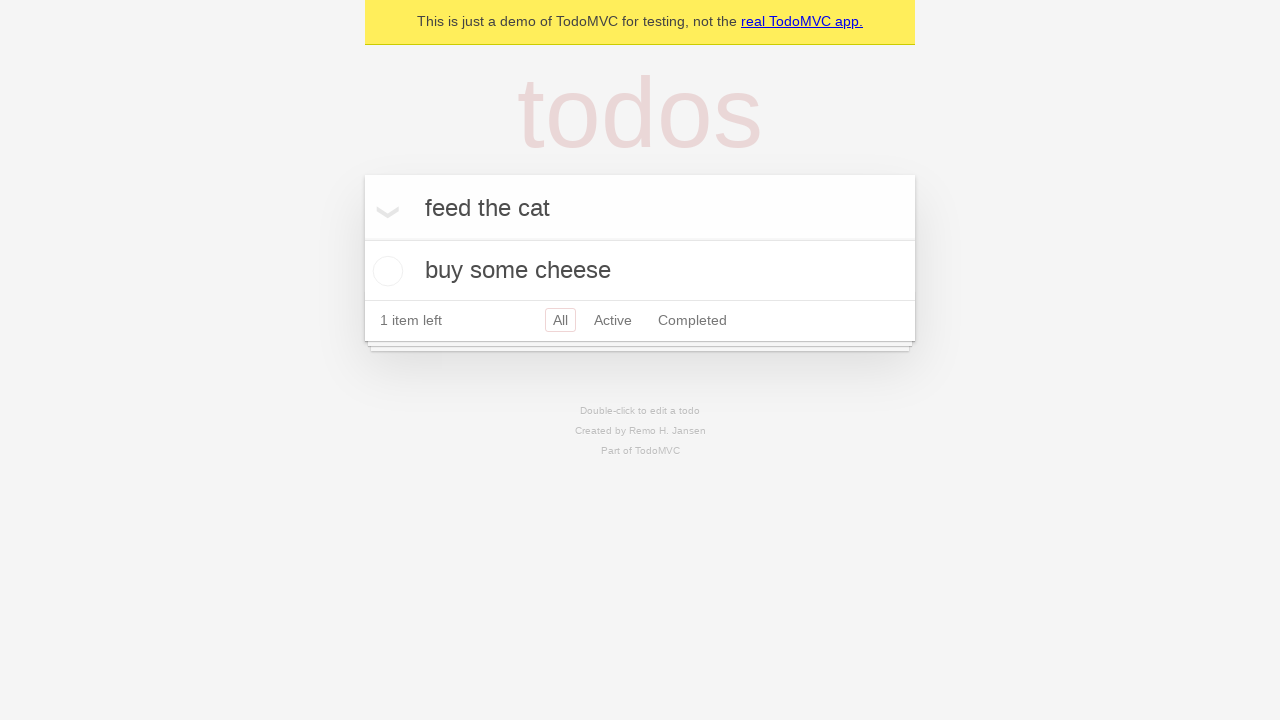

Pressed Enter to create second todo on internal:attr=[placeholder="What needs to be done?"i]
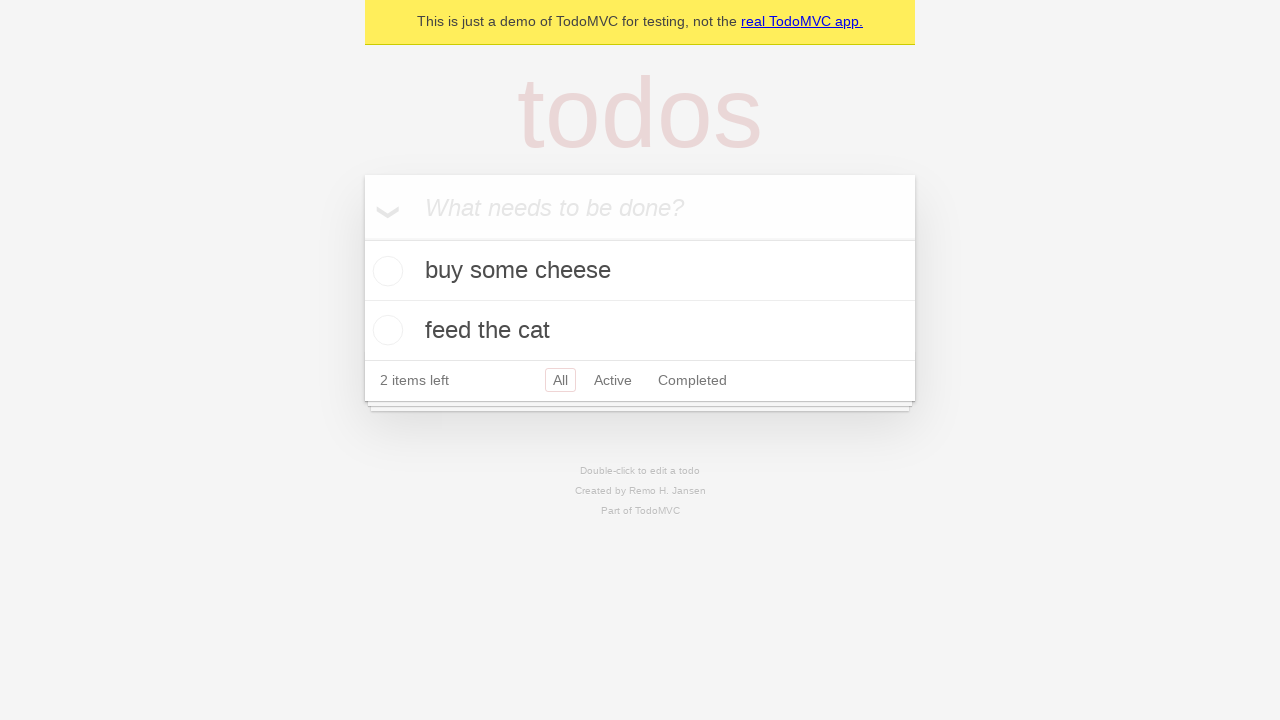

Located all todo items
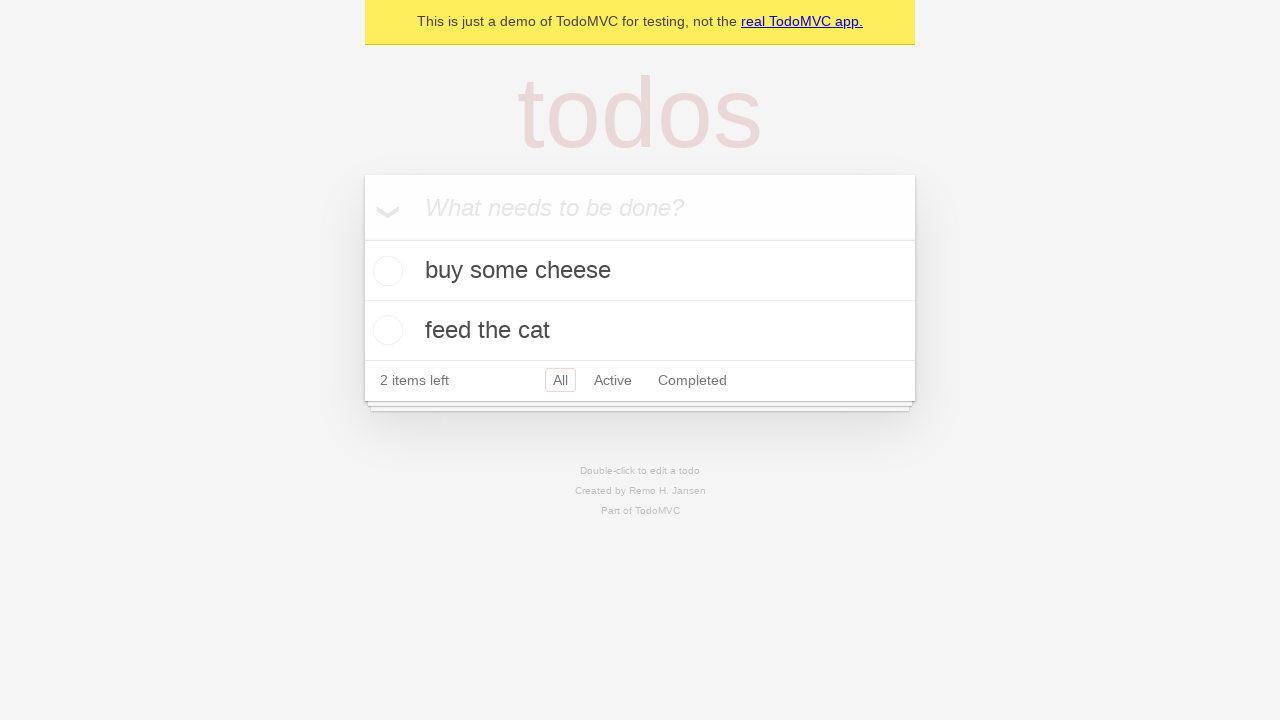

Located checkbox for first todo item
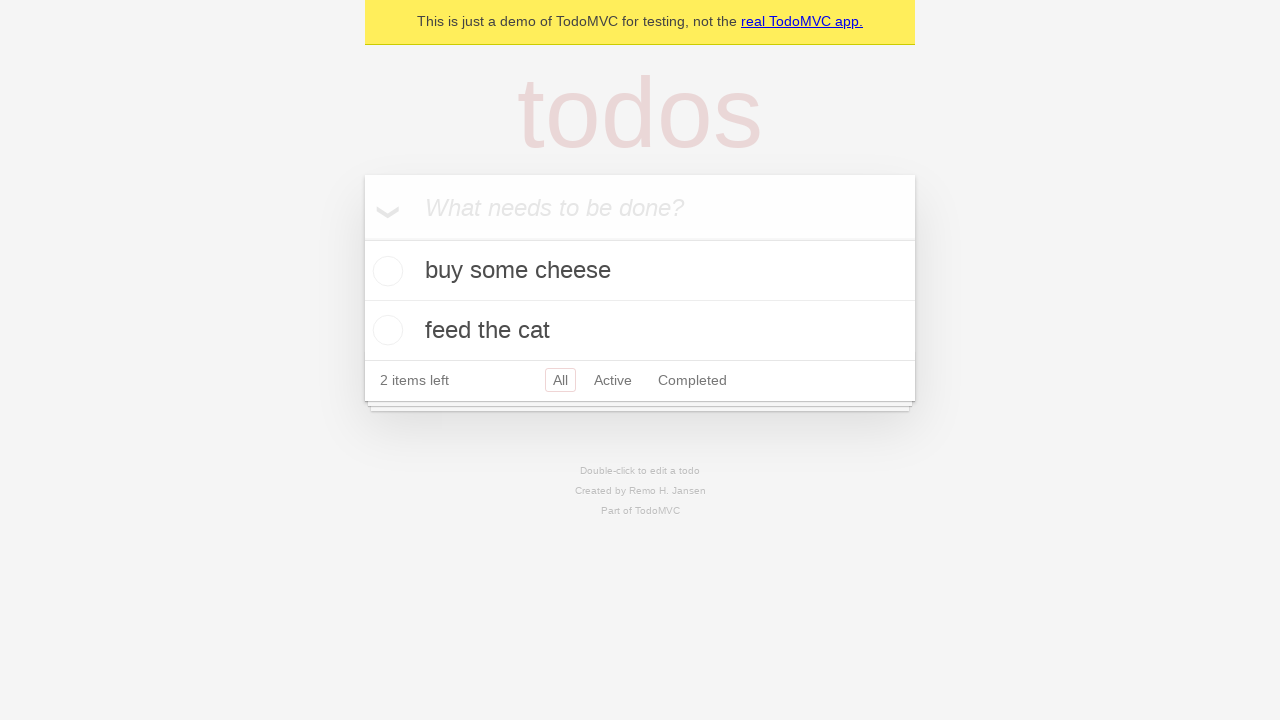

Checked the first todo item at (385, 271) on internal:testid=[data-testid="todo-item"s] >> nth=0 >> internal:role=checkbox
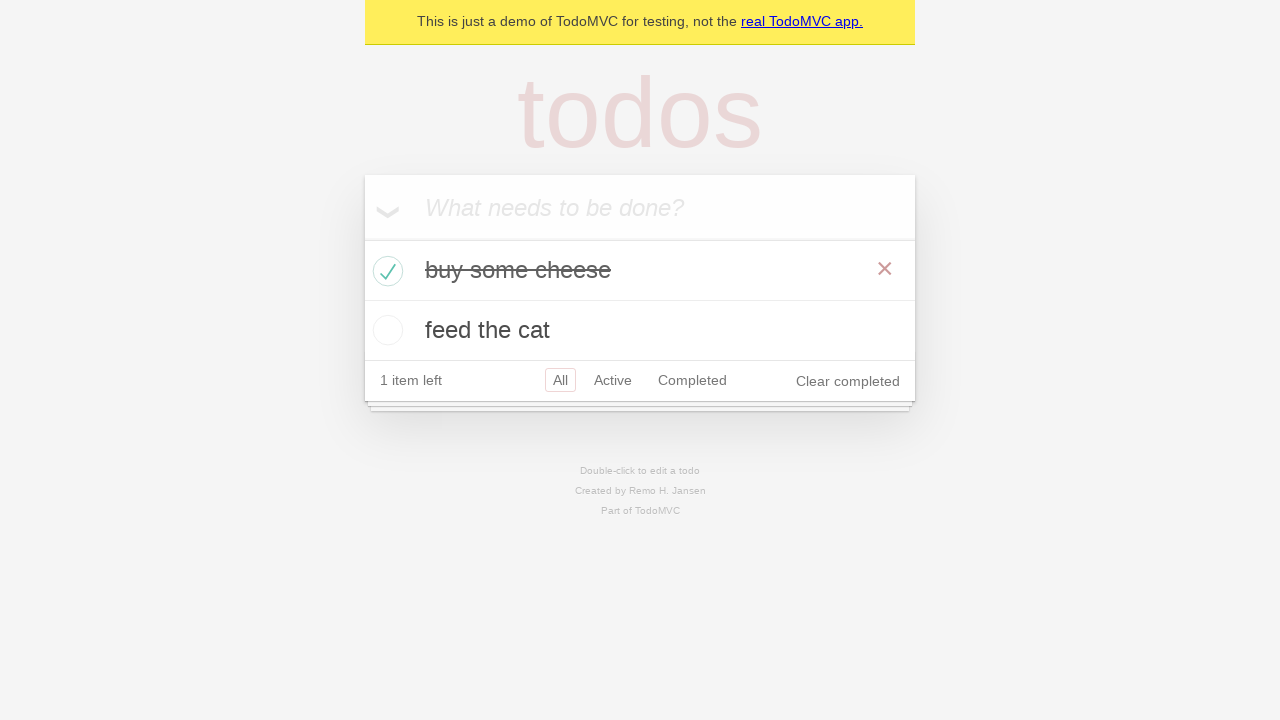

Reloaded the page to test data persistence
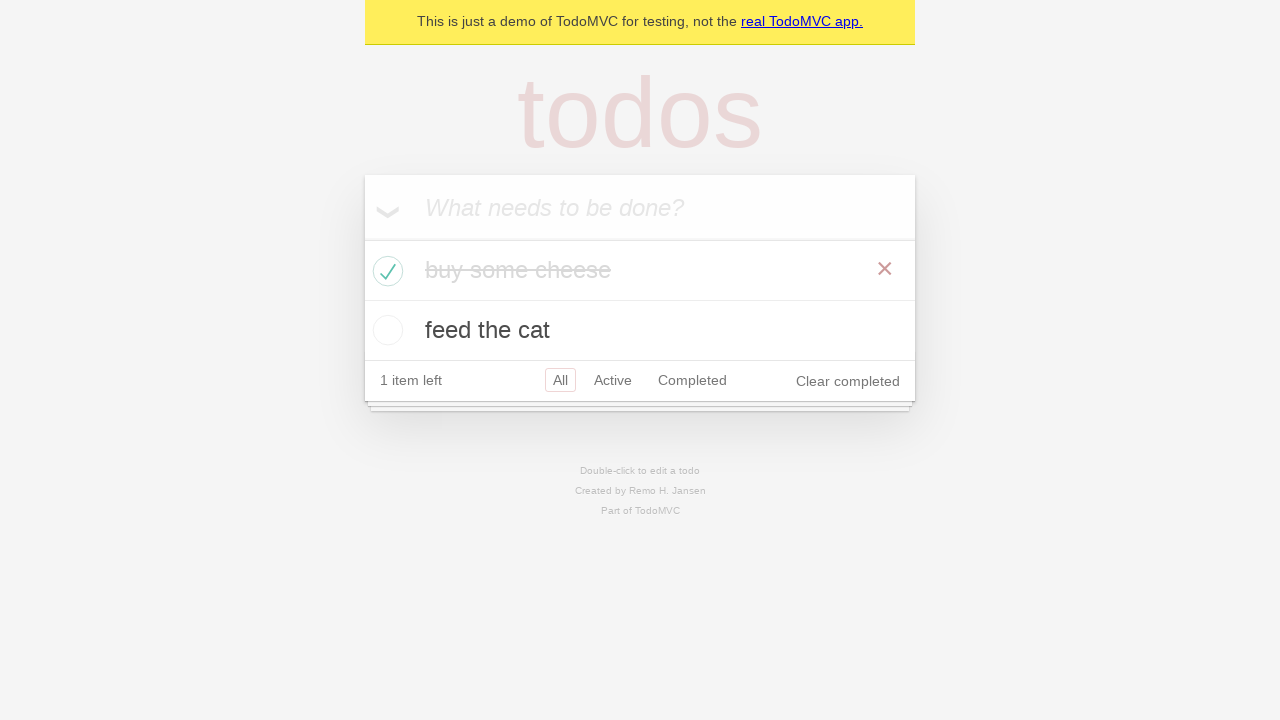

Todo items reloaded after page refresh
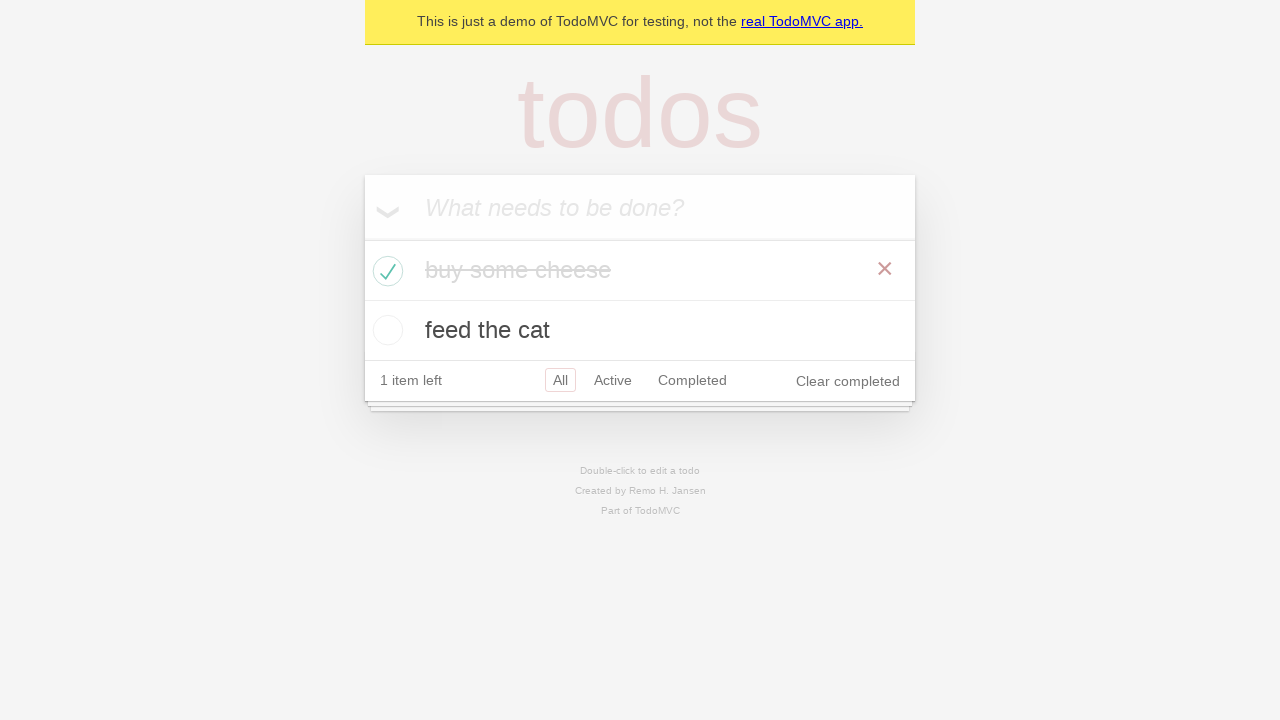

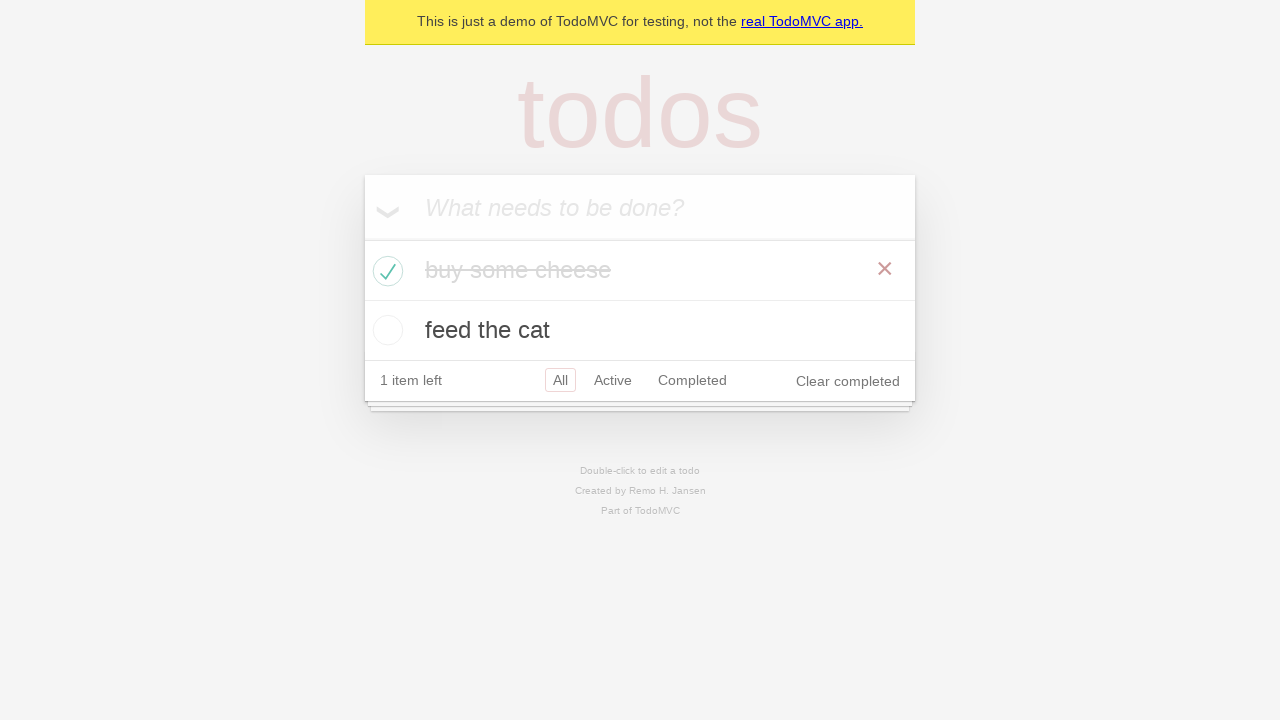